Tests the Add/Remove Elements functionality by clicking to add multiple elements and then removing some of them, verifying the dynamic element manipulation works correctly.

Starting URL: https://the-internet.herokuapp.com/

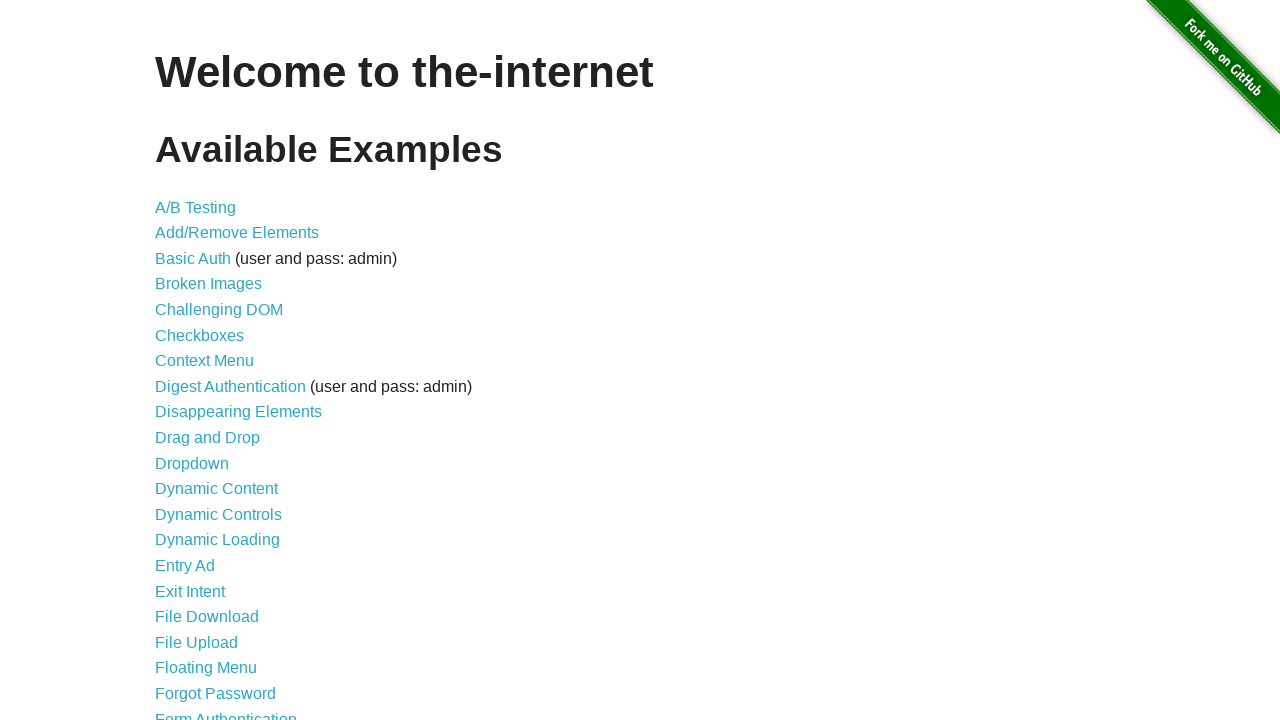

Clicked on Add/Remove Elements link at (237, 233) on text=Add/Remove Elements
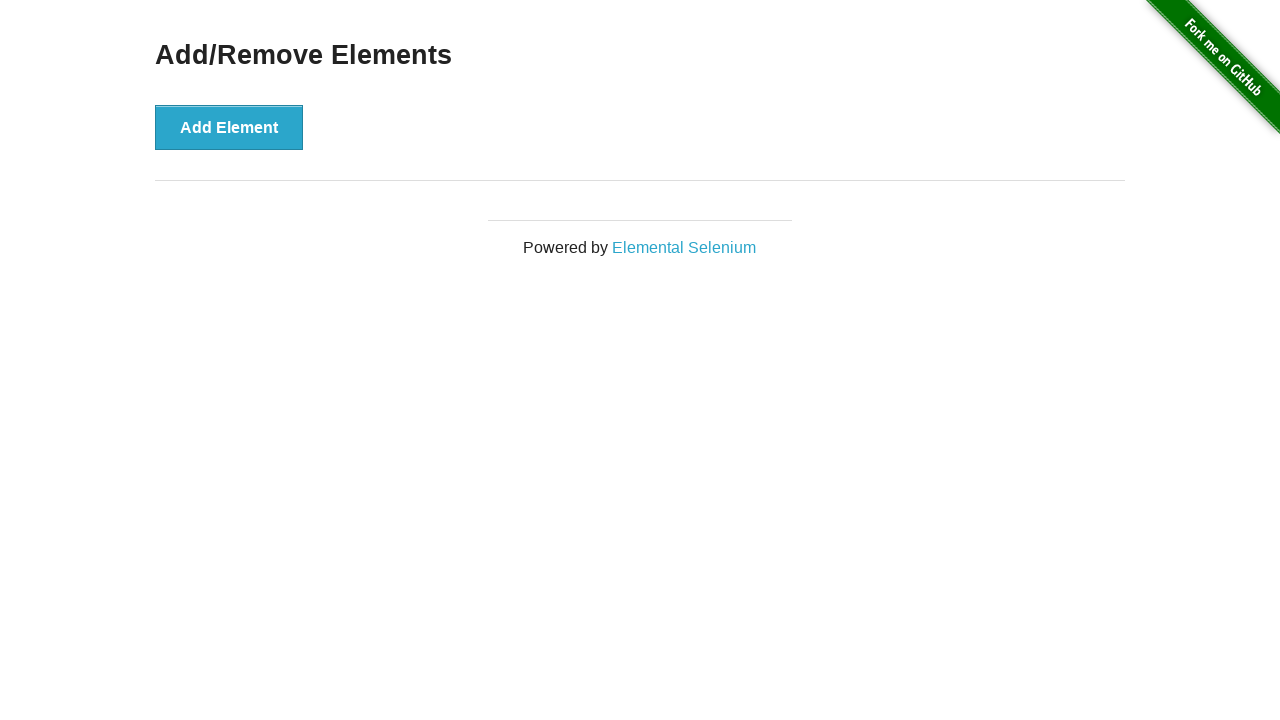

Add Element button loaded on page
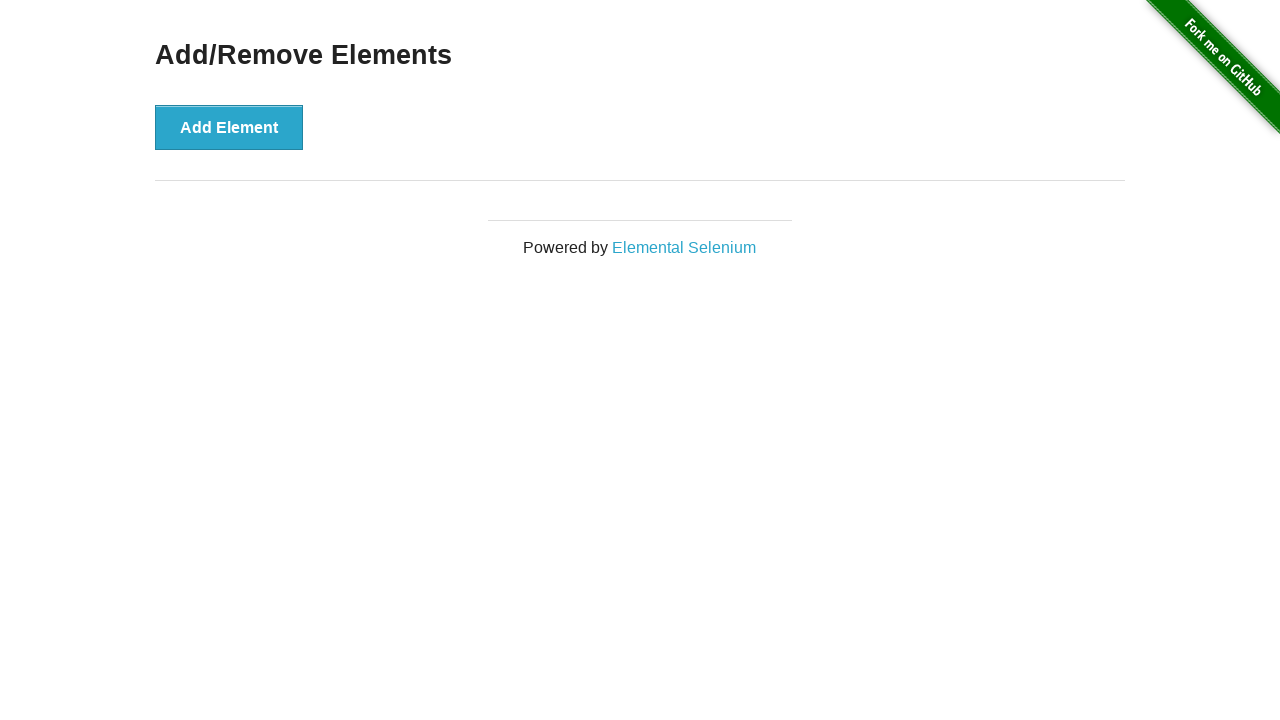

Clicked Add Element button (iteration 1/5) at (229, 127) on xpath=//button[text()='Add Element']
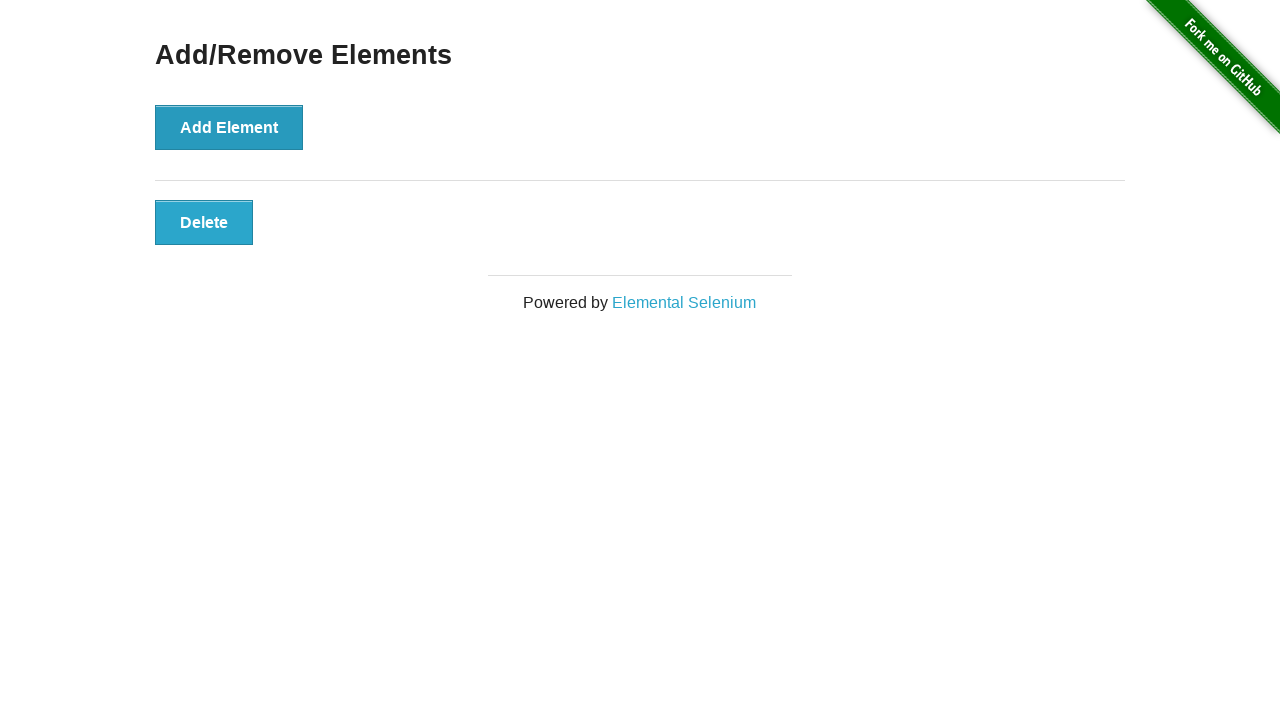

Clicked Add Element button (iteration 2/5) at (229, 127) on xpath=//button[text()='Add Element']
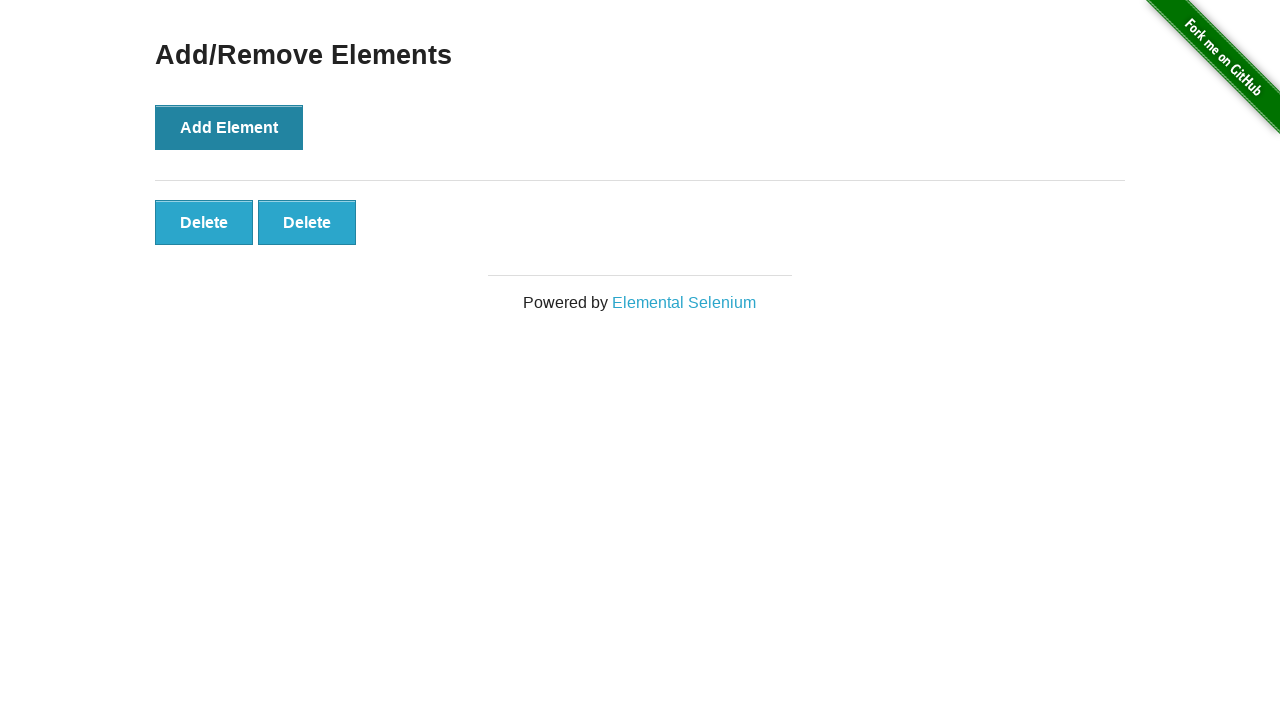

Clicked Add Element button (iteration 3/5) at (229, 127) on xpath=//button[text()='Add Element']
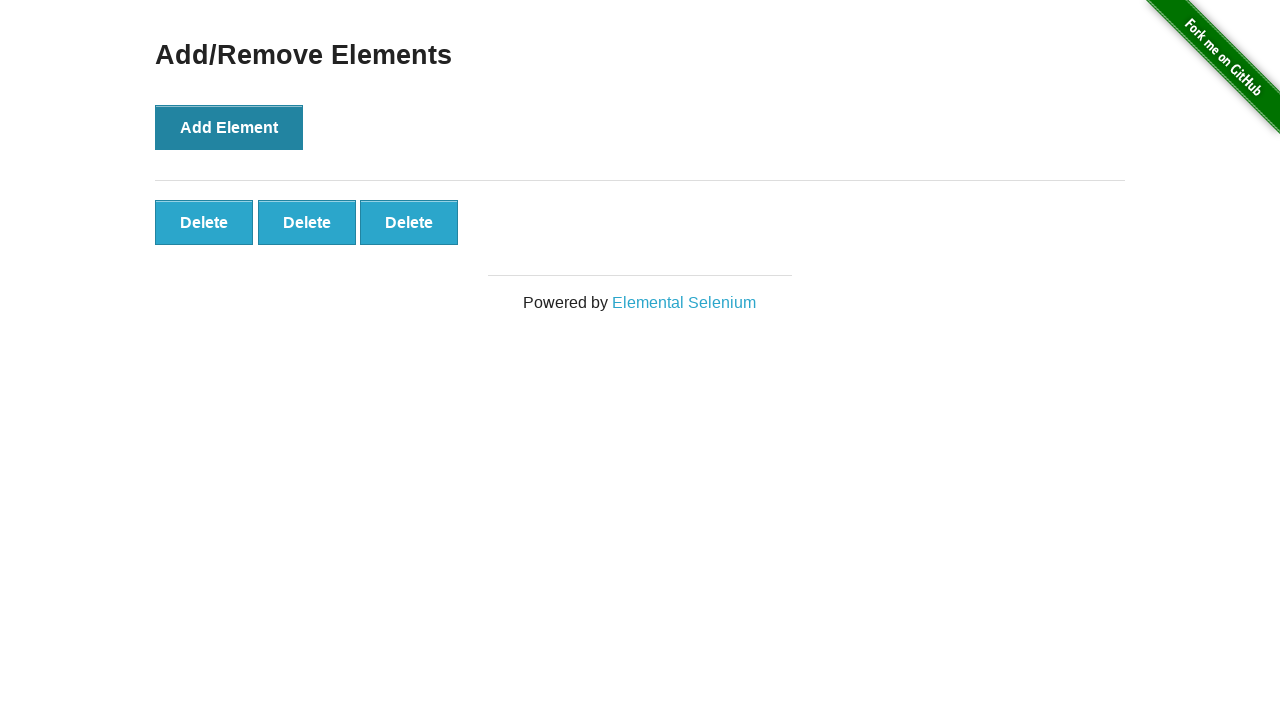

Clicked Add Element button (iteration 4/5) at (229, 127) on xpath=//button[text()='Add Element']
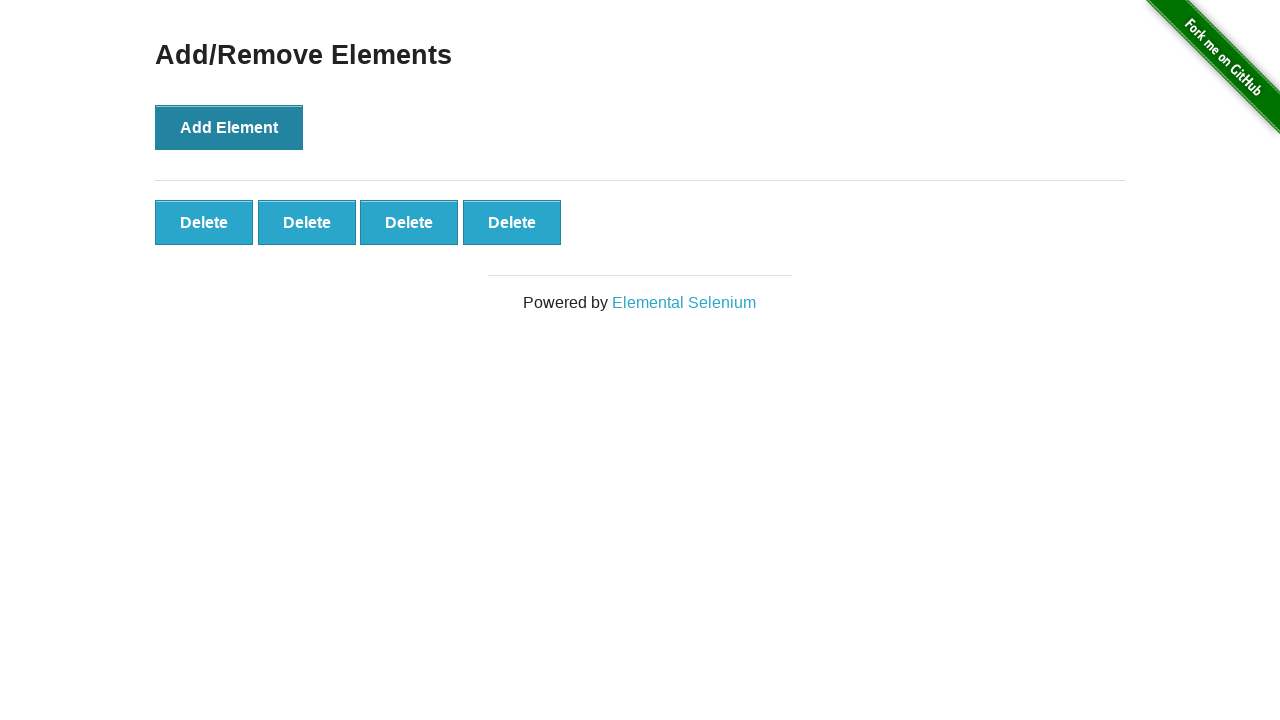

Clicked Add Element button (iteration 5/5) at (229, 127) on xpath=//button[text()='Add Element']
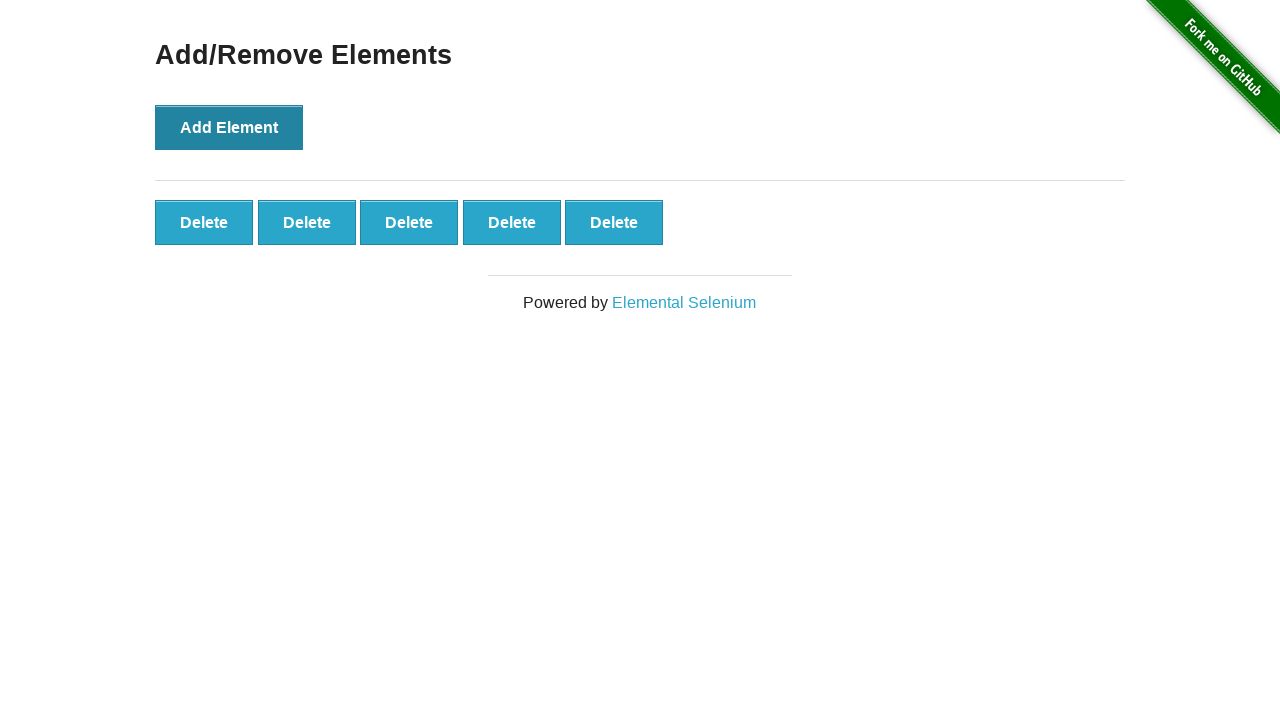

All 5 elements added successfully
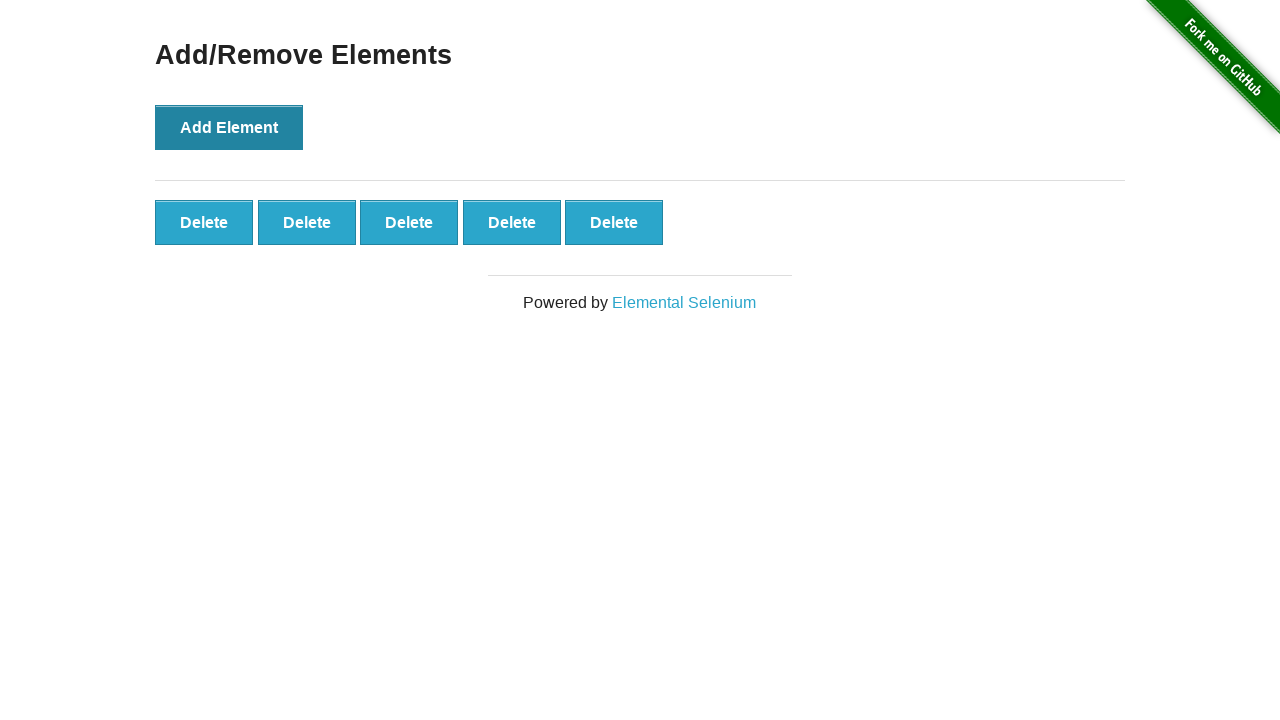

Deleted element (iteration 1/2) at (204, 222) on #elements button.added-manually >> nth=0
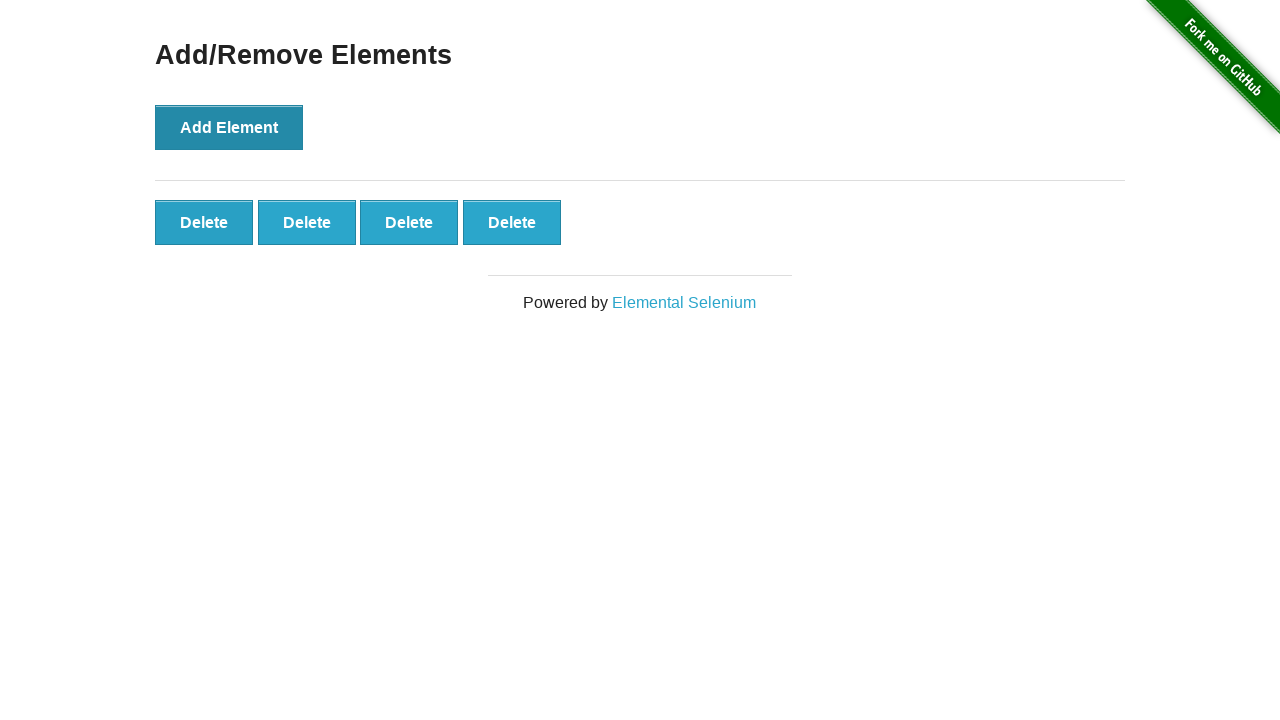

Deleted element (iteration 2/2) at (204, 222) on #elements button.added-manually >> nth=0
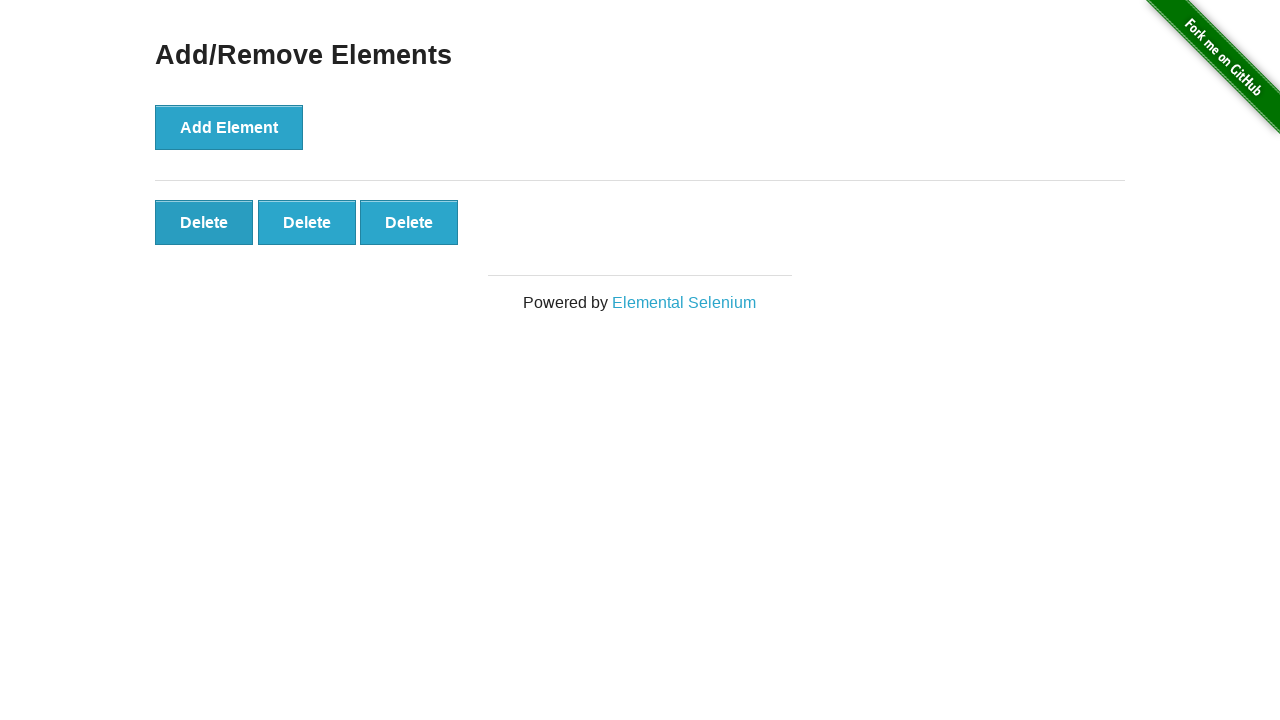

Verified 3 remaining elements are visible after deletions
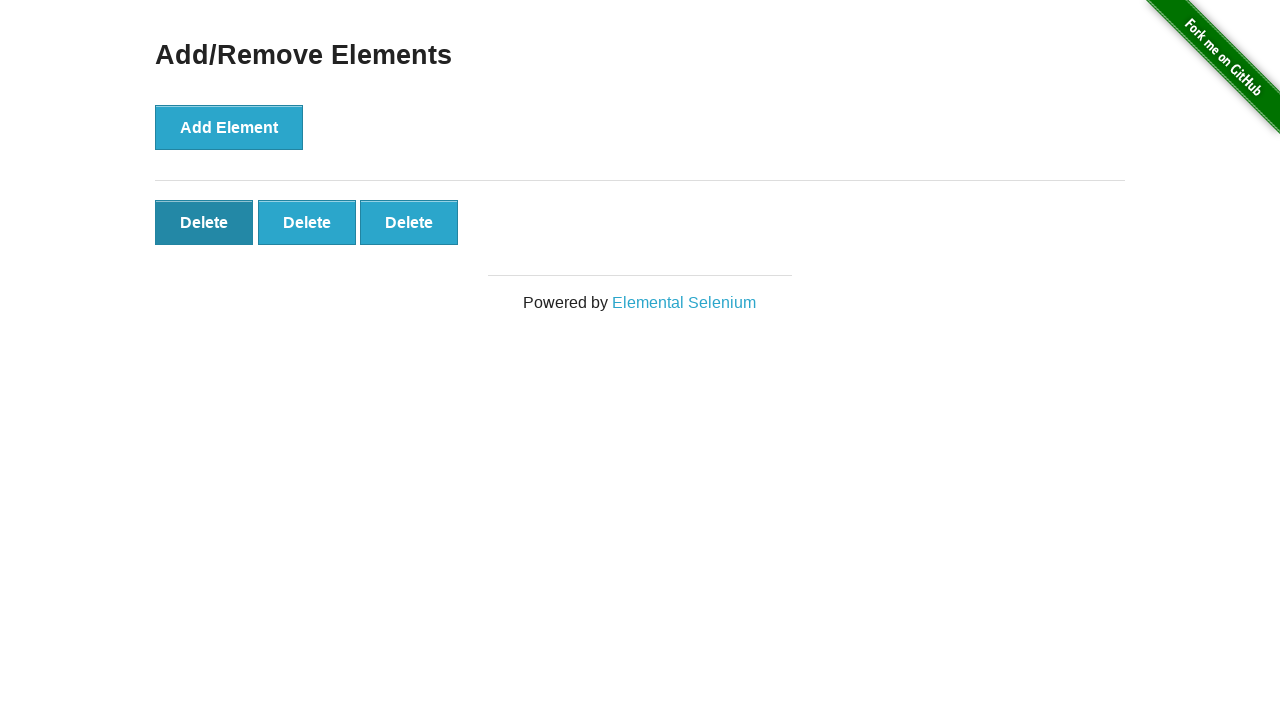

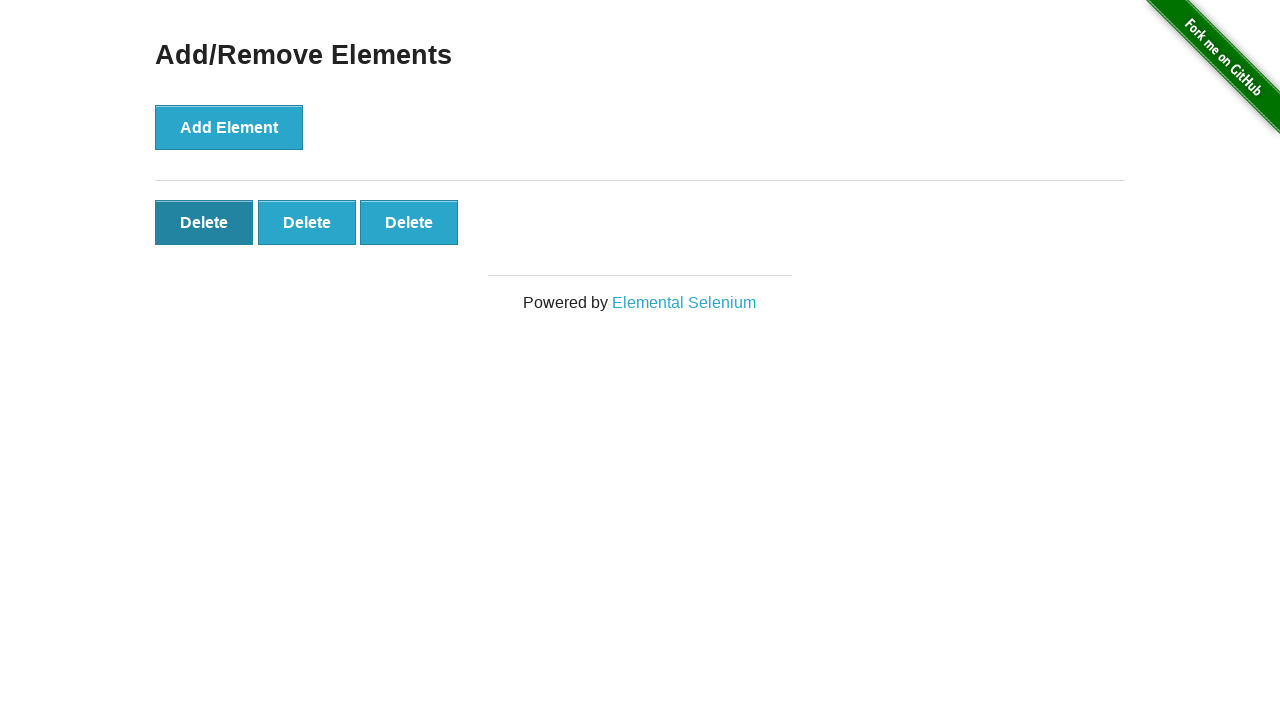